Tests drag and drop functionality by clicking and holding a draggable element and releasing it on a droppable target within an iframe

Starting URL: https://jqueryui.com/droppable/

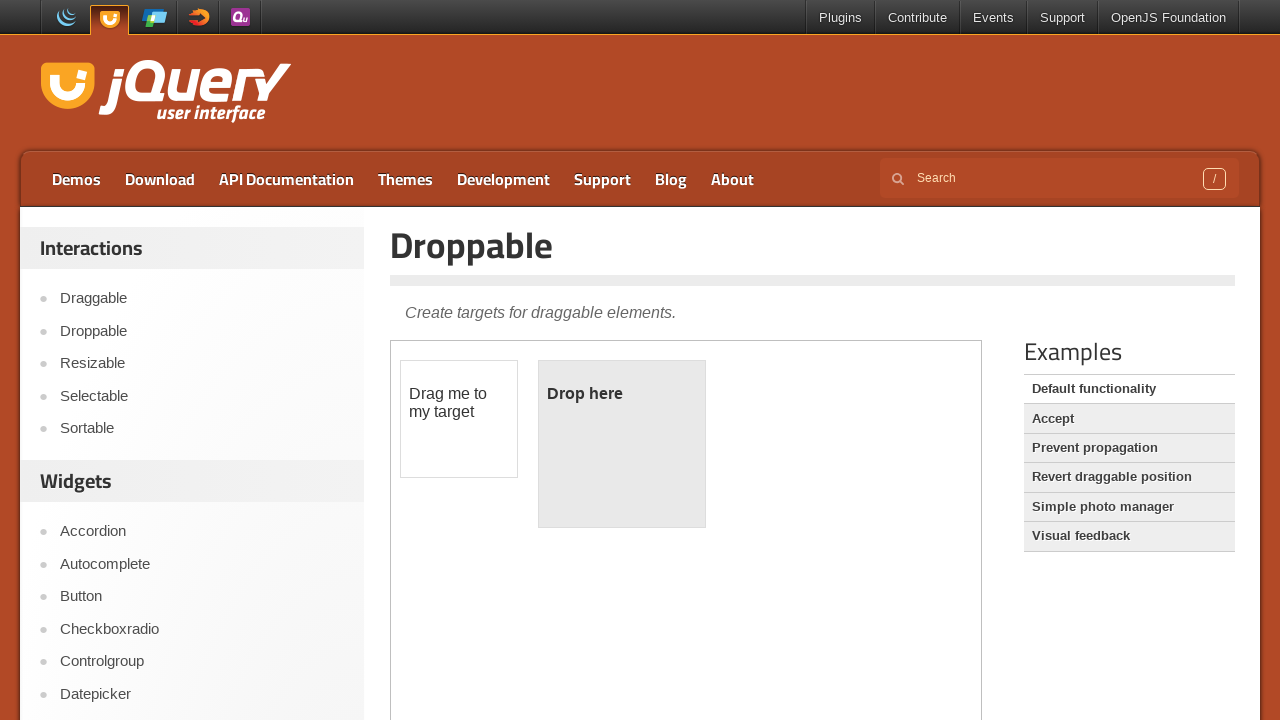

Located iframe containing drag and drop elements
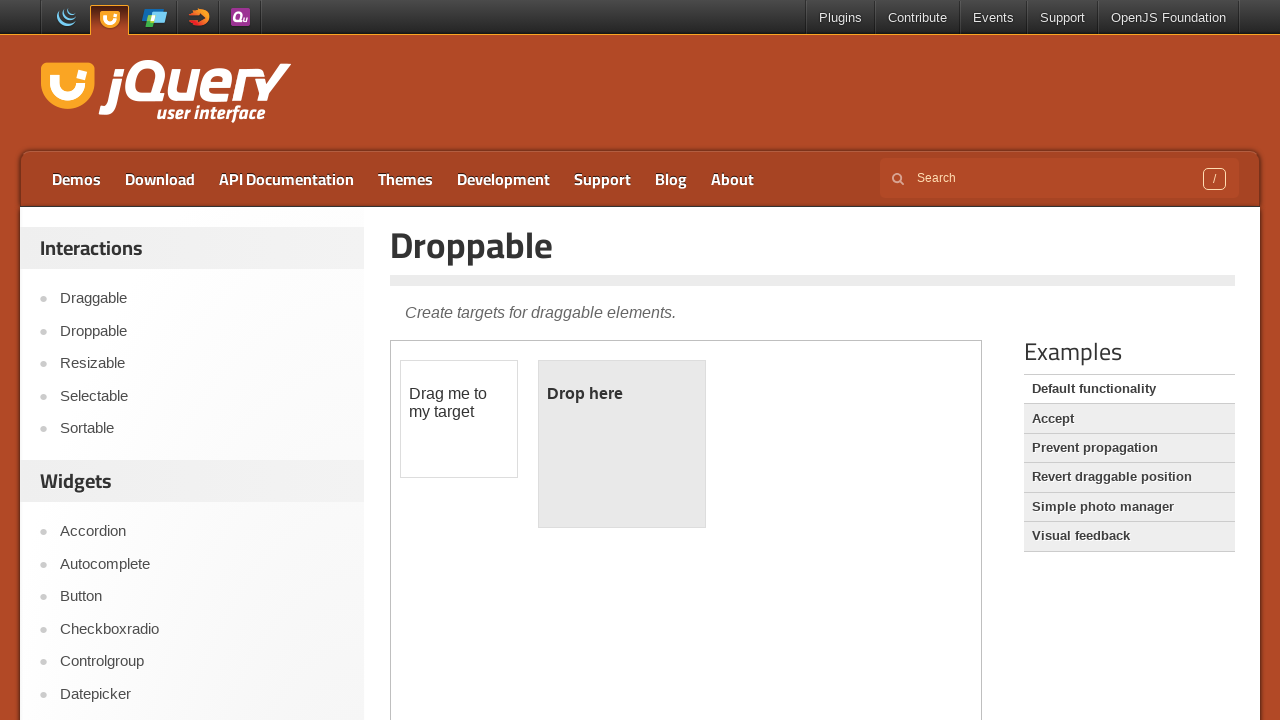

Located draggable element with id 'draggable'
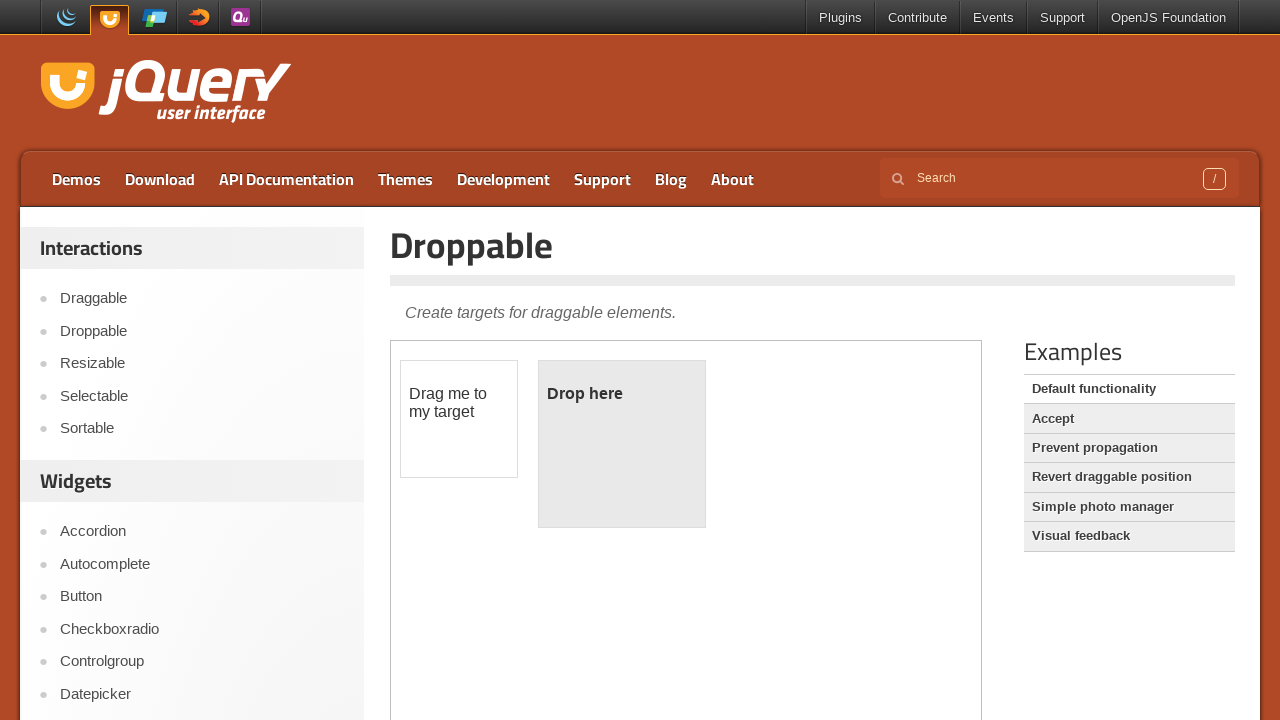

Located droppable target element with id 'droppable'
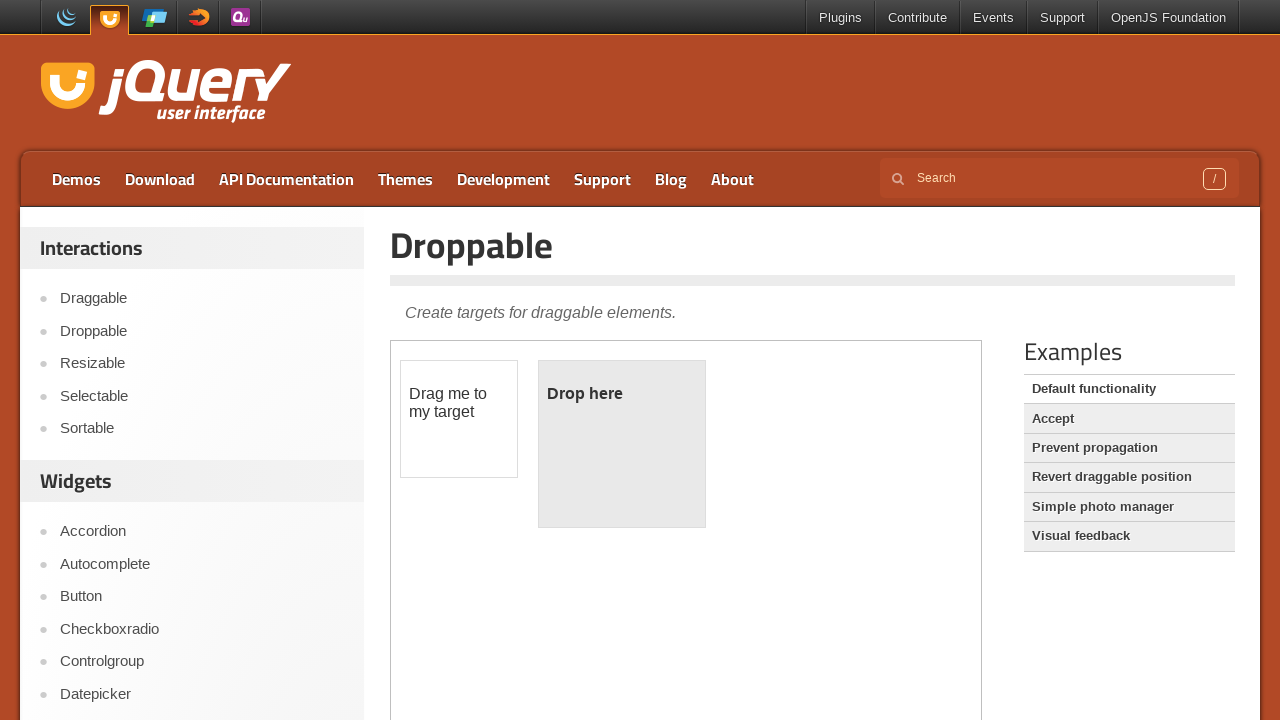

Dragged element to droppable target at (622, 444)
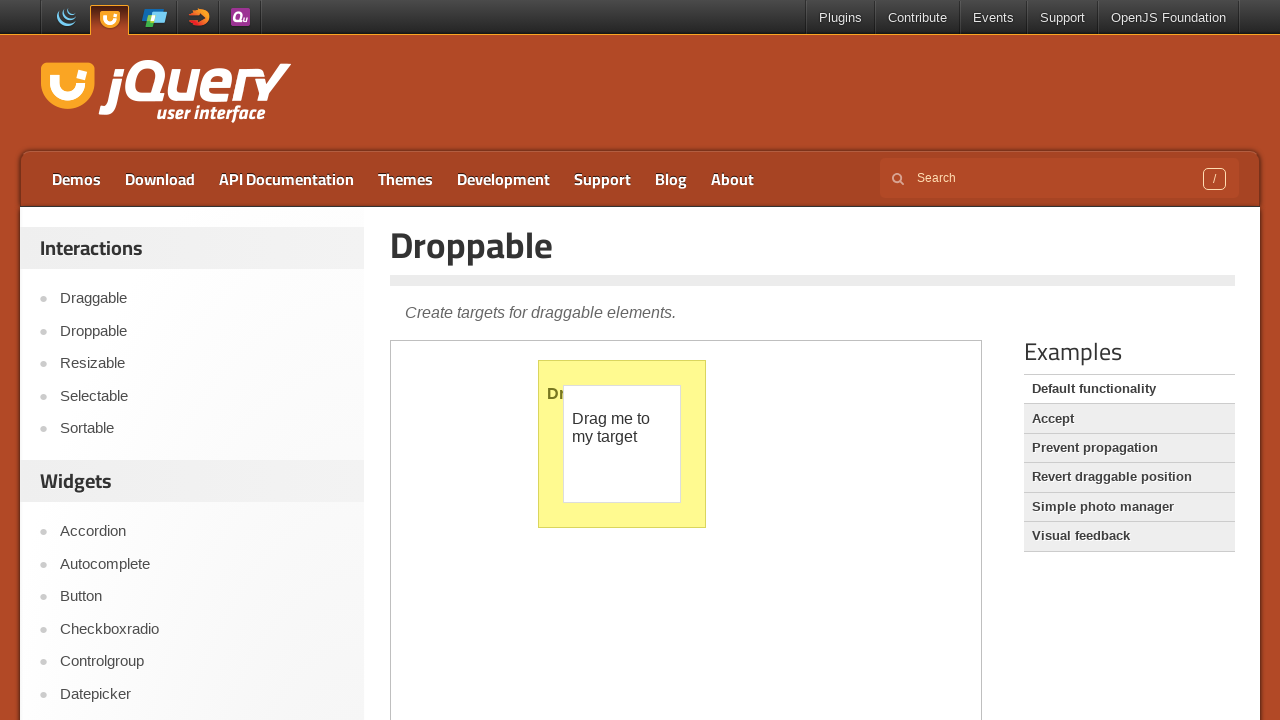

Waited 2 seconds to observe drag and drop result
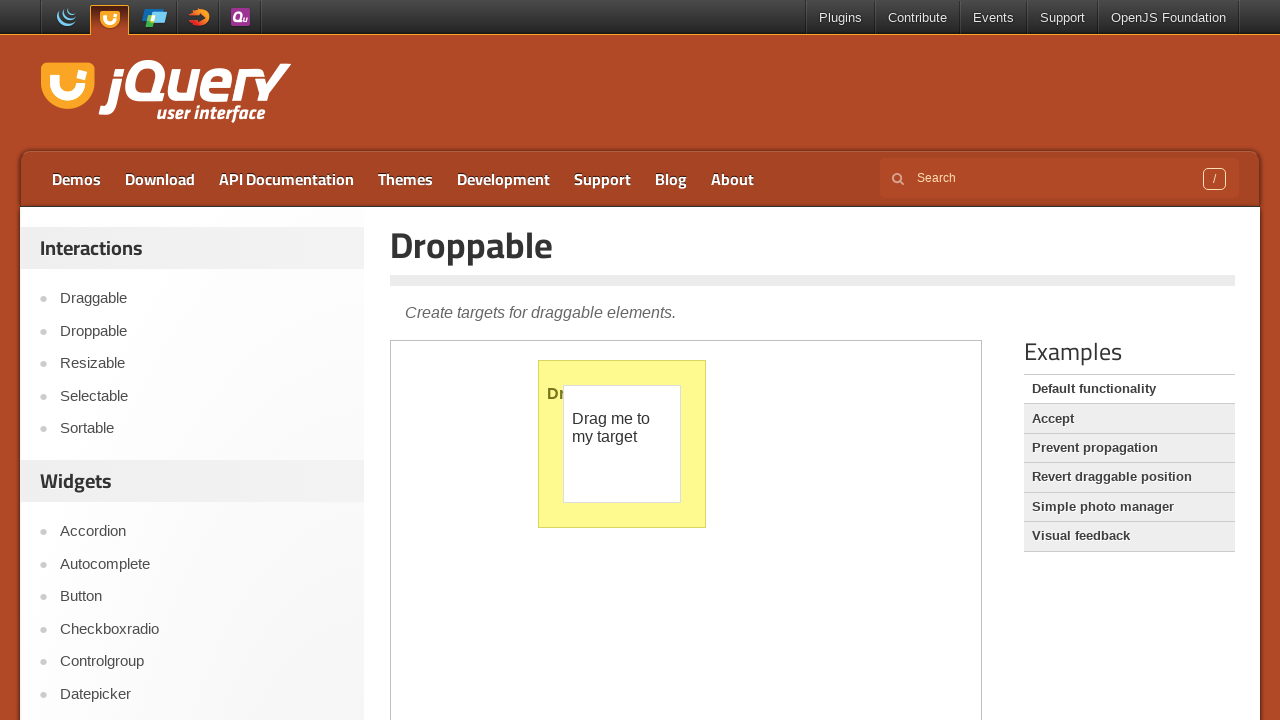

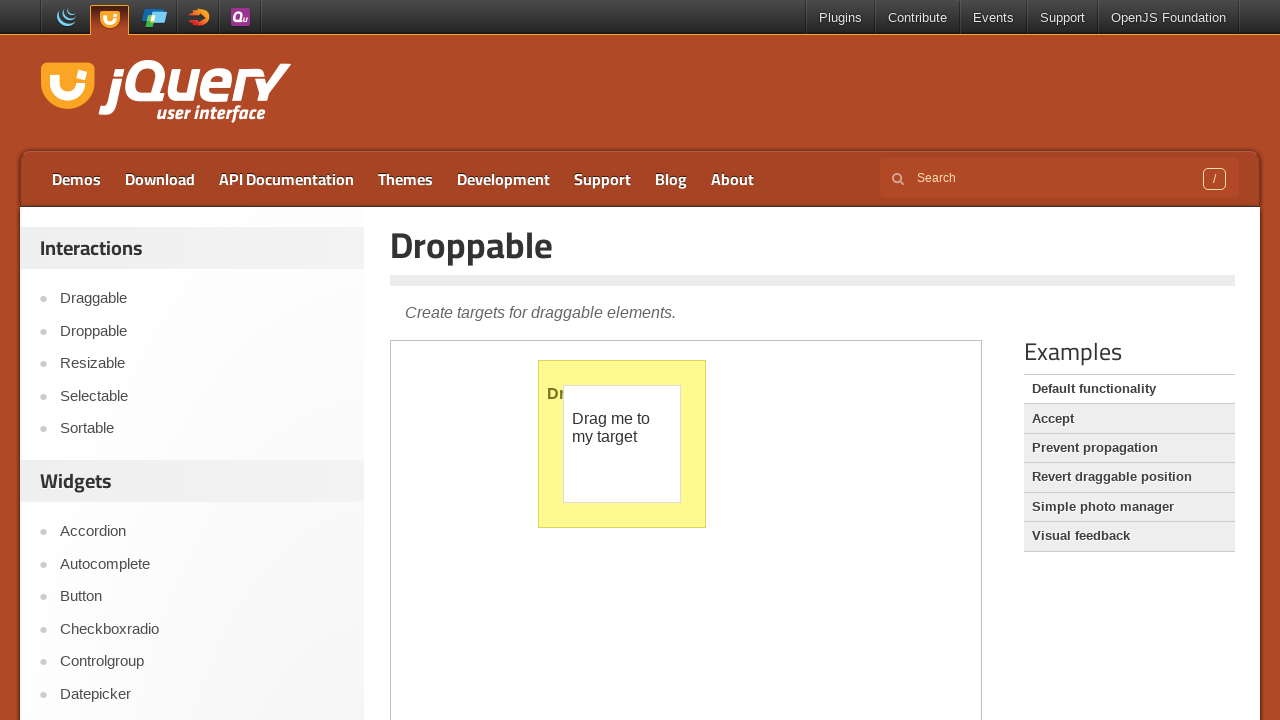